Tests adding todo items to the list by filling the input field and pressing Enter for multiple items, then verifying they appear in the list.

Starting URL: https://demo.playwright.dev/todomvc

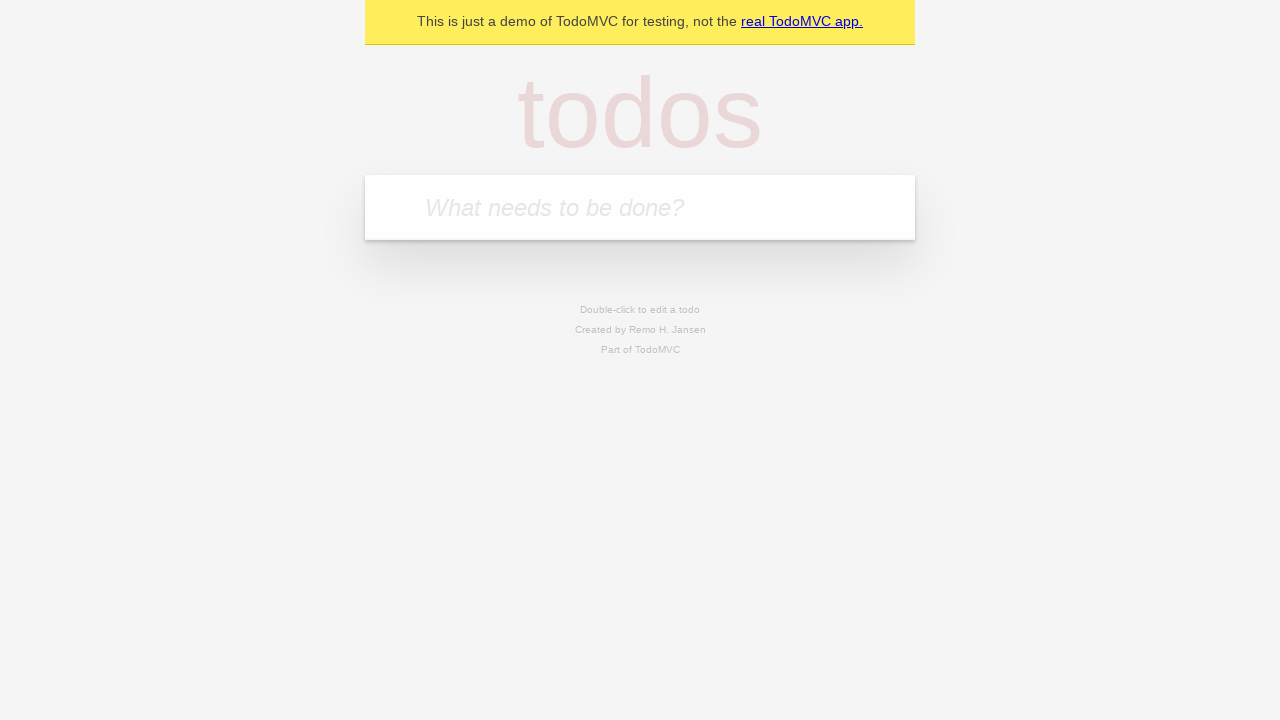

Filled todo input field with 'buy some cheese' on internal:attr=[placeholder="What needs to be done?"i]
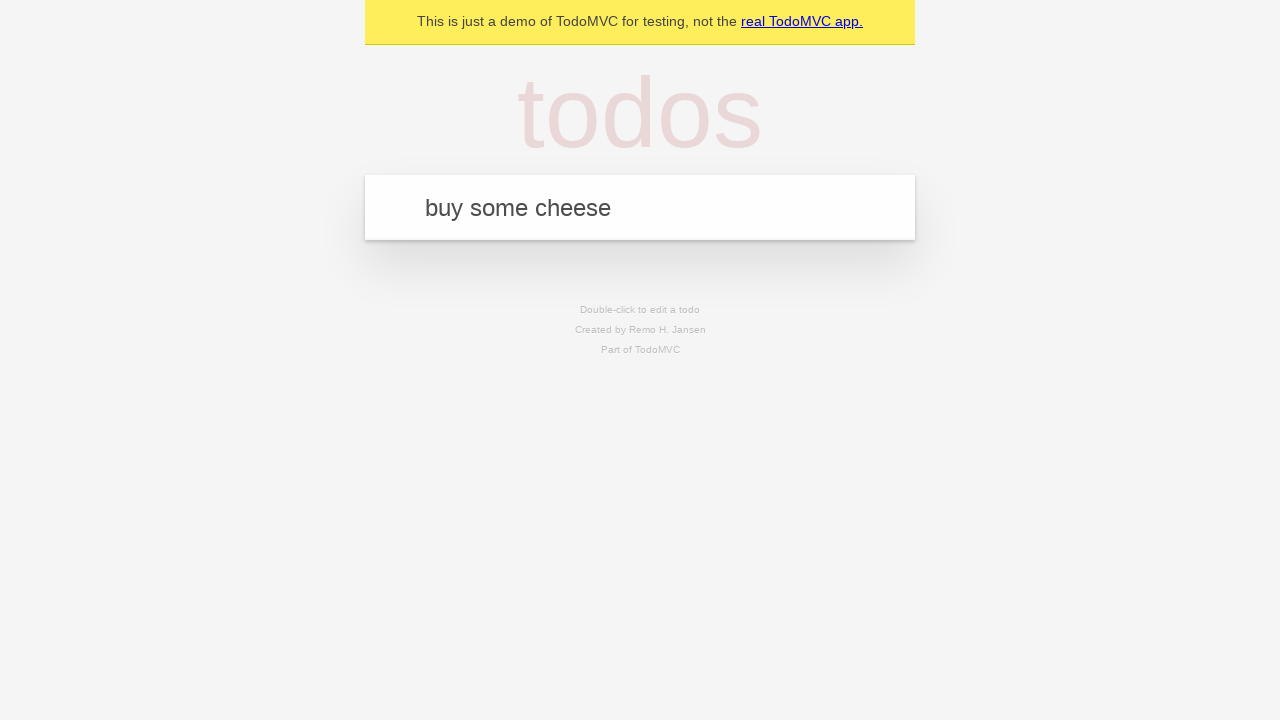

Pressed Enter to add first todo item on internal:attr=[placeholder="What needs to be done?"i]
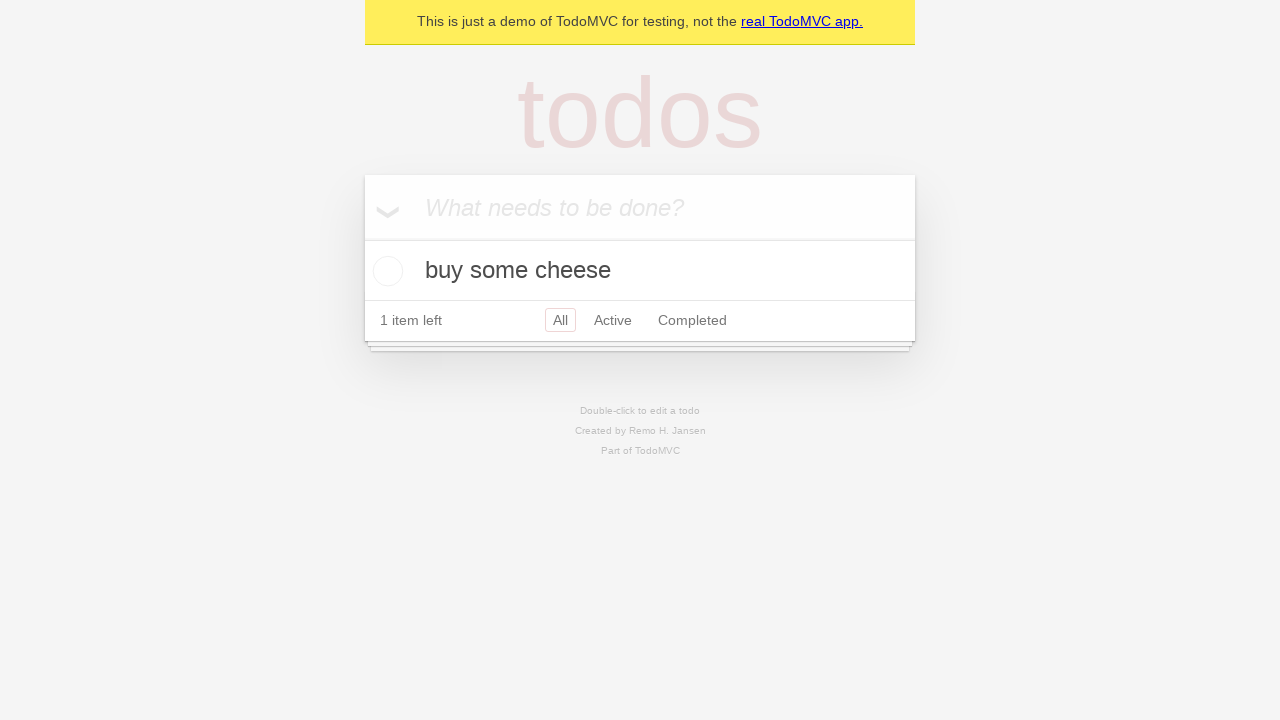

First todo item appeared in the list
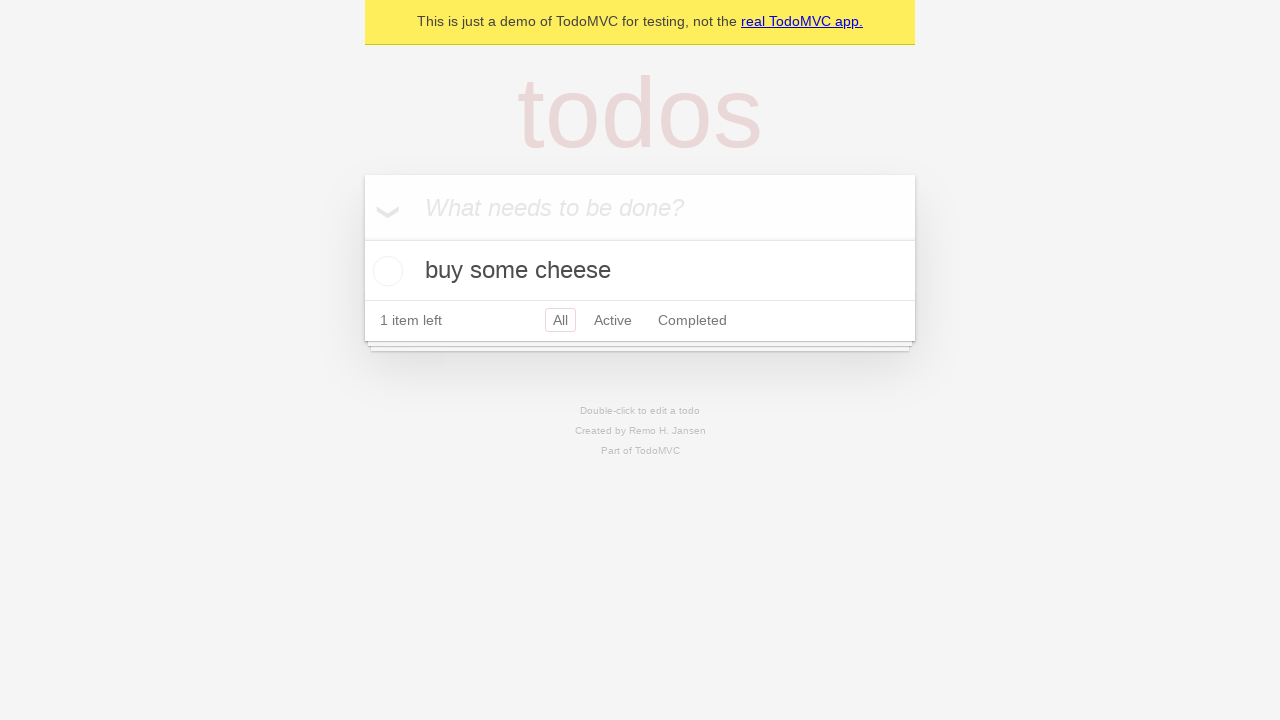

Filled todo input field with 'feed the cat' on internal:attr=[placeholder="What needs to be done?"i]
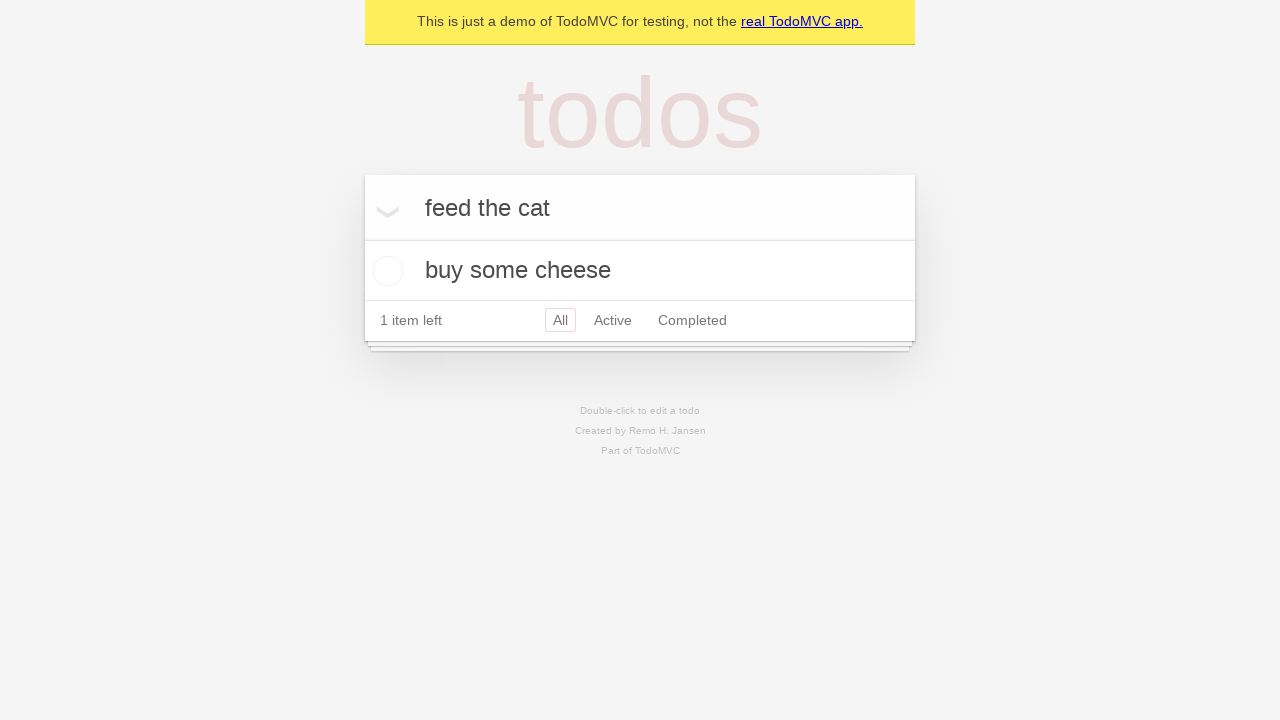

Pressed Enter to add second todo item on internal:attr=[placeholder="What needs to be done?"i]
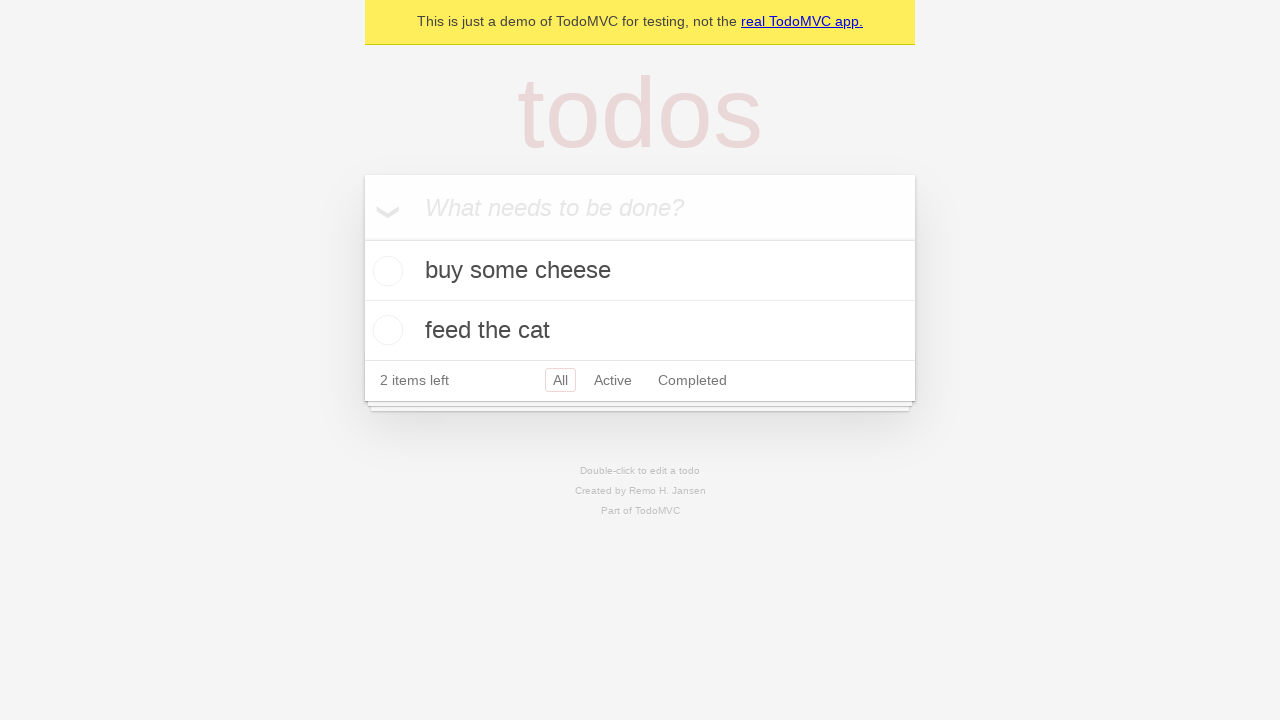

Both todo items are visible in the list
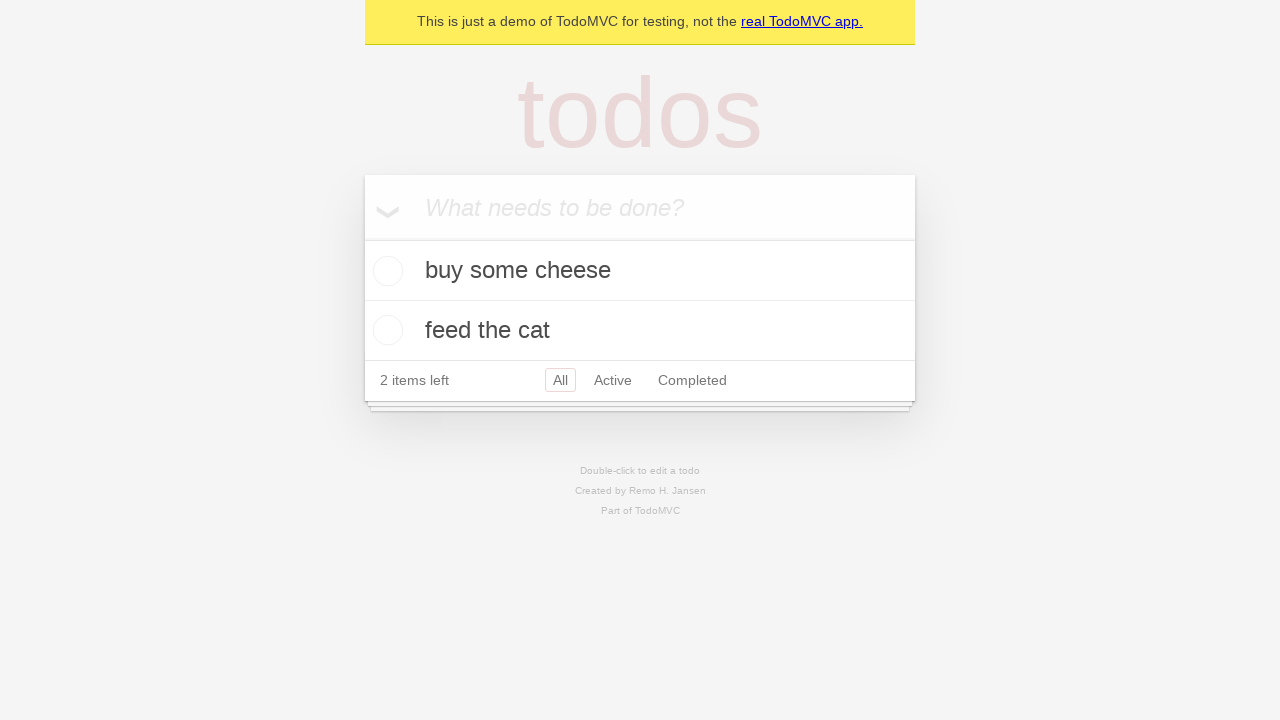

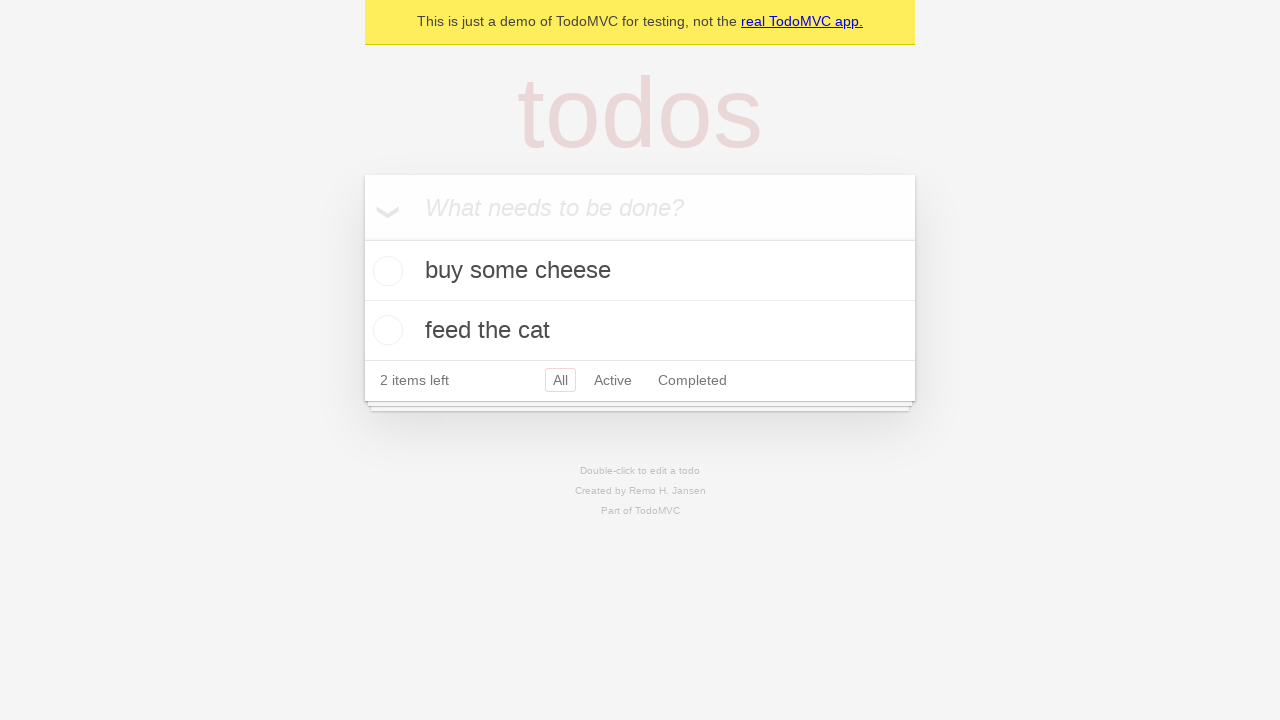